Clicks the Shop link in the footer and verifies navigation to the GitHub Shop website.

Starting URL: https://github.blog

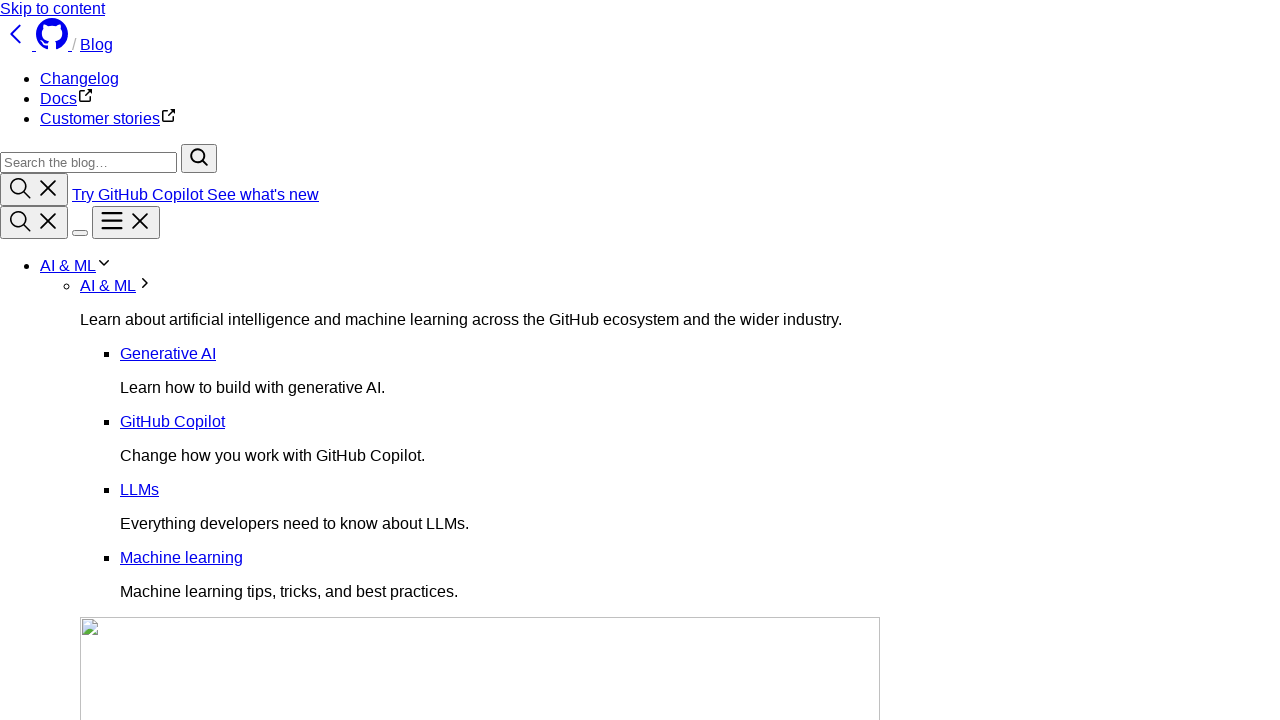

Clicked Shop link in footer at (59, 413) on xpath=/html/body/div[2]/footer/div[1]/div/nav[4]/ul/li[5]/a
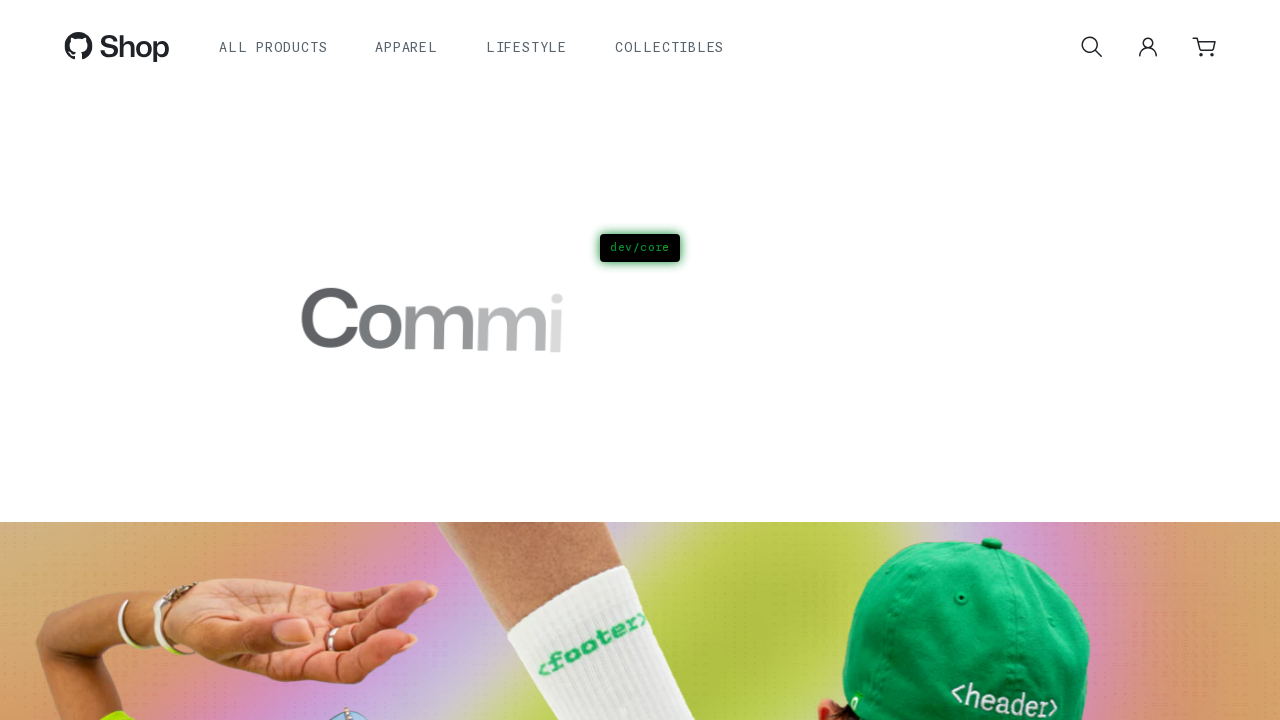

Navigated to GitHub Shop website
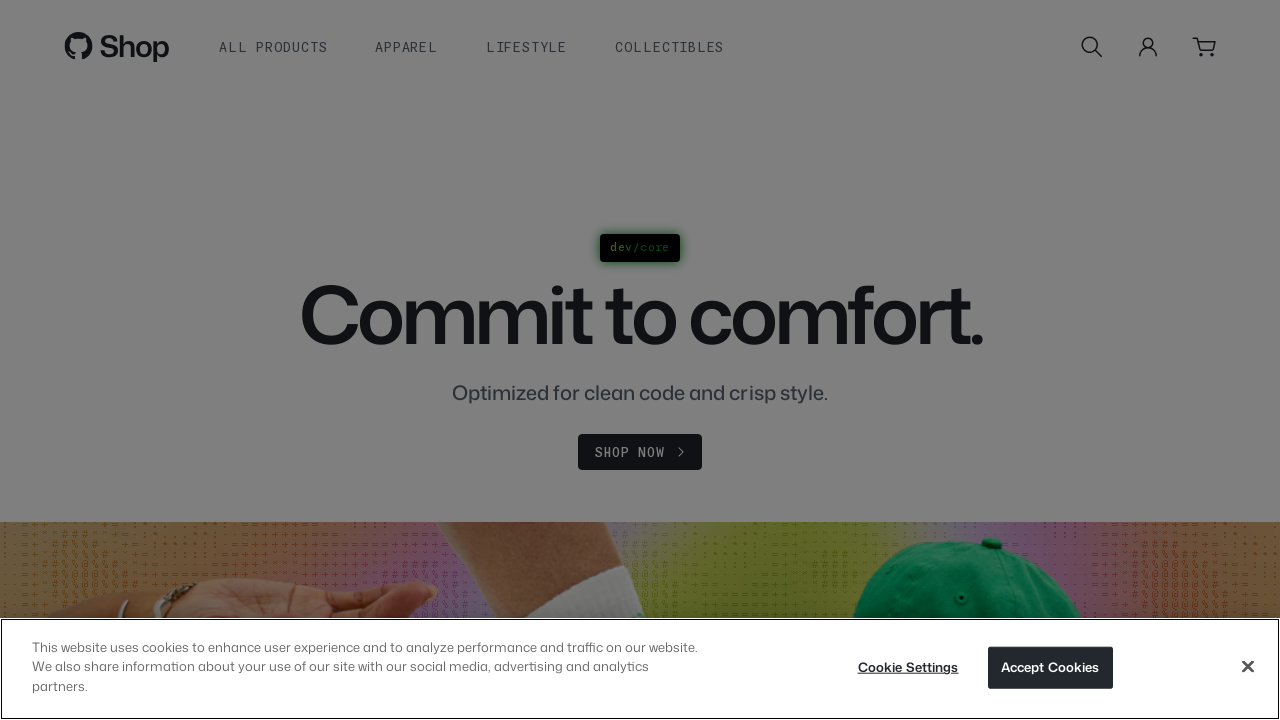

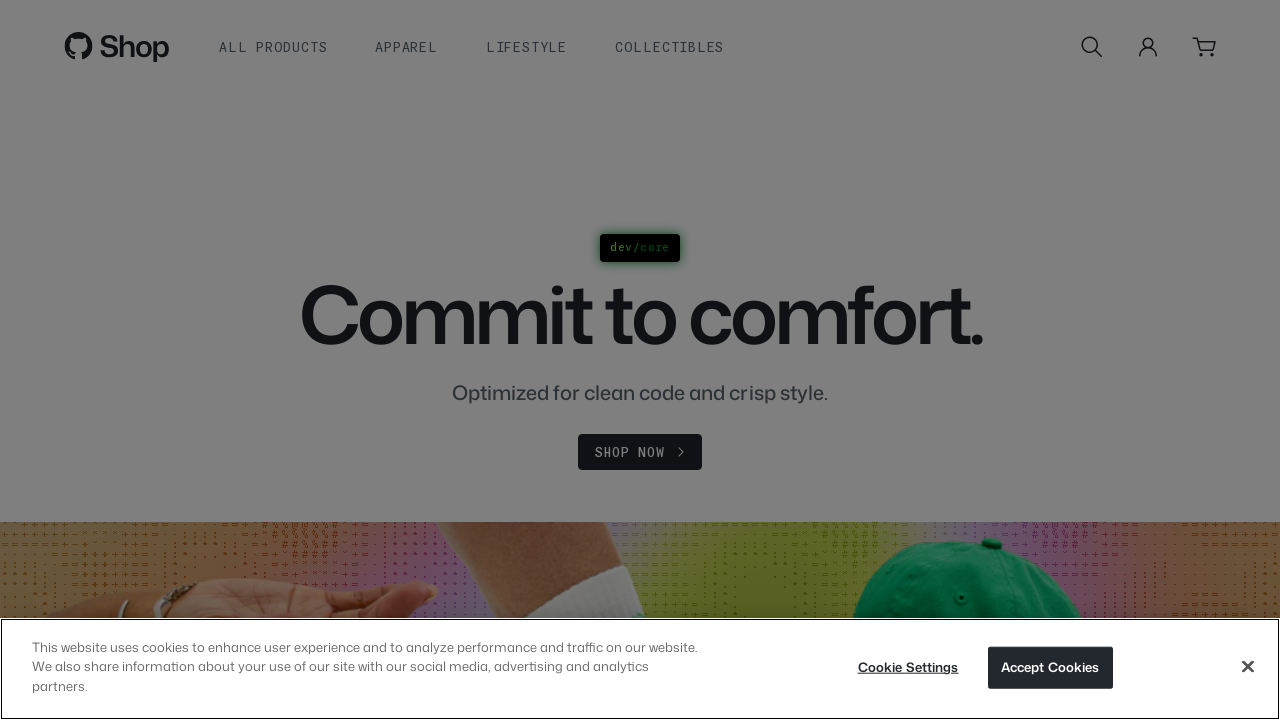